Tests clicking the "Make Appointment" button on the CURA Healthcare demo site homepage to navigate to the appointment page.

Starting URL: https://katalon-demo-cura.herokuapp.com/

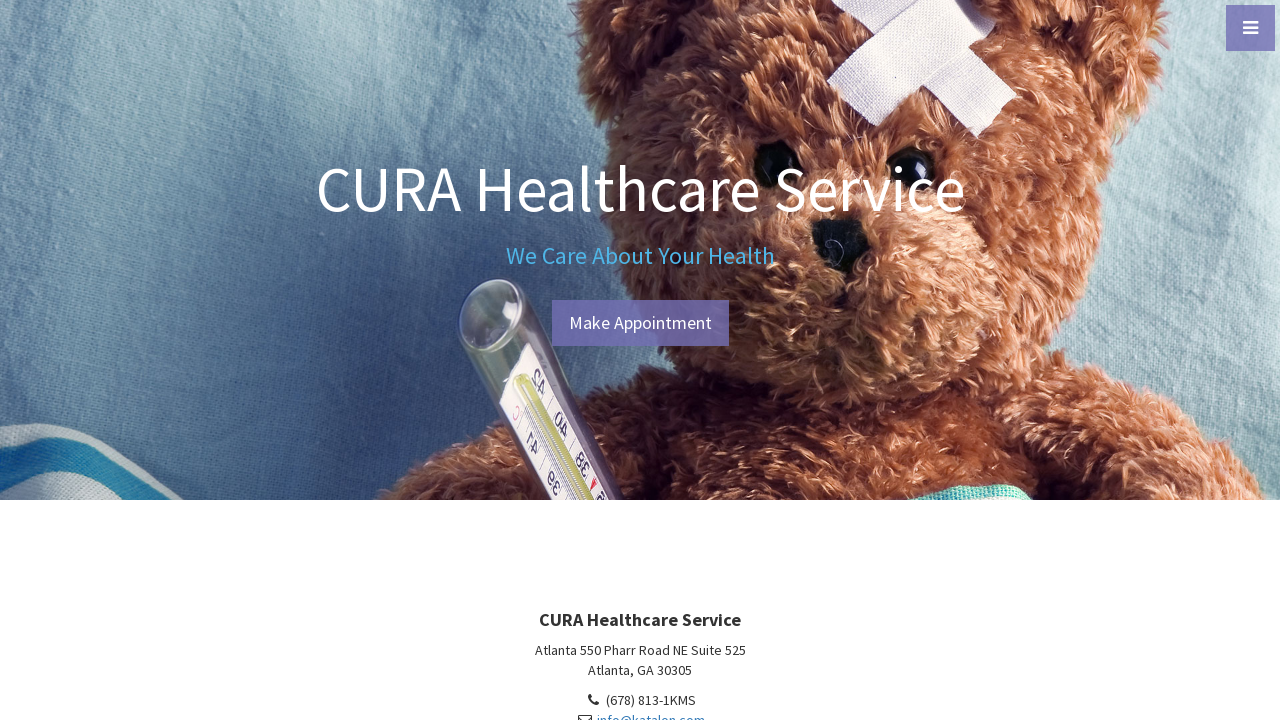

Clicked 'Make Appointment' button on CURA Healthcare homepage at (640, 323) on #btn-make-appointment
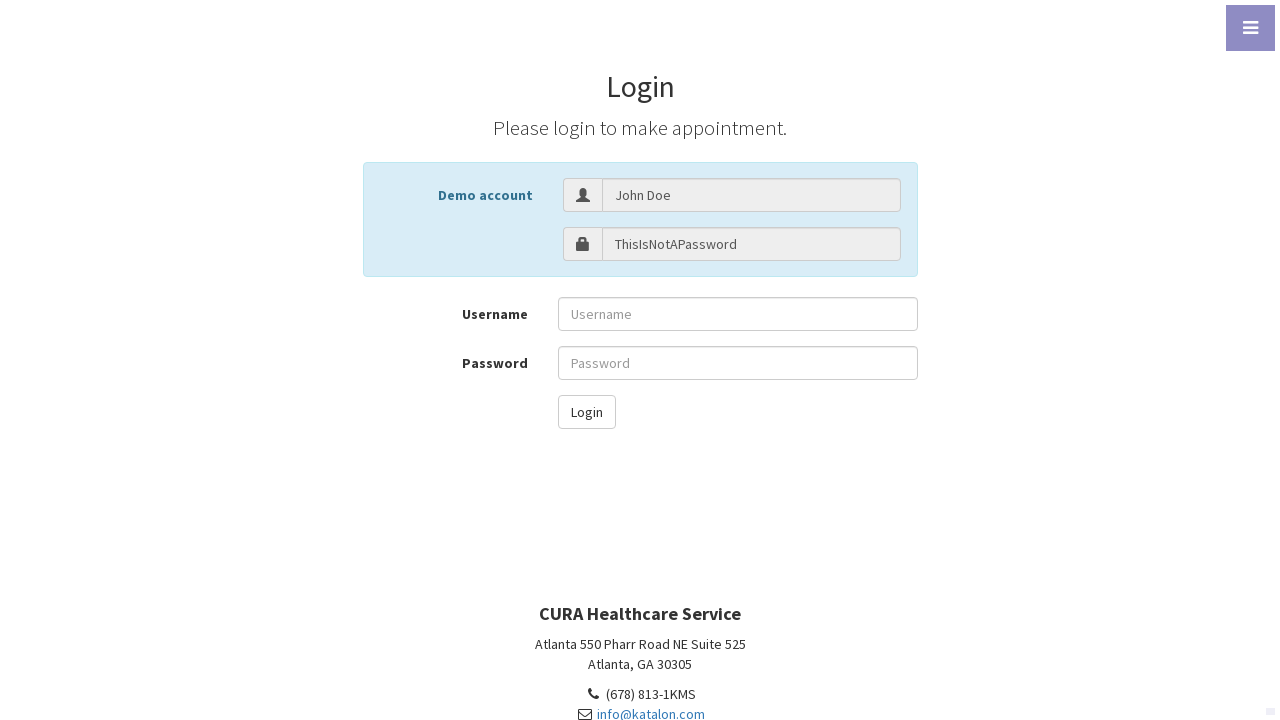

Appointment page loaded successfully
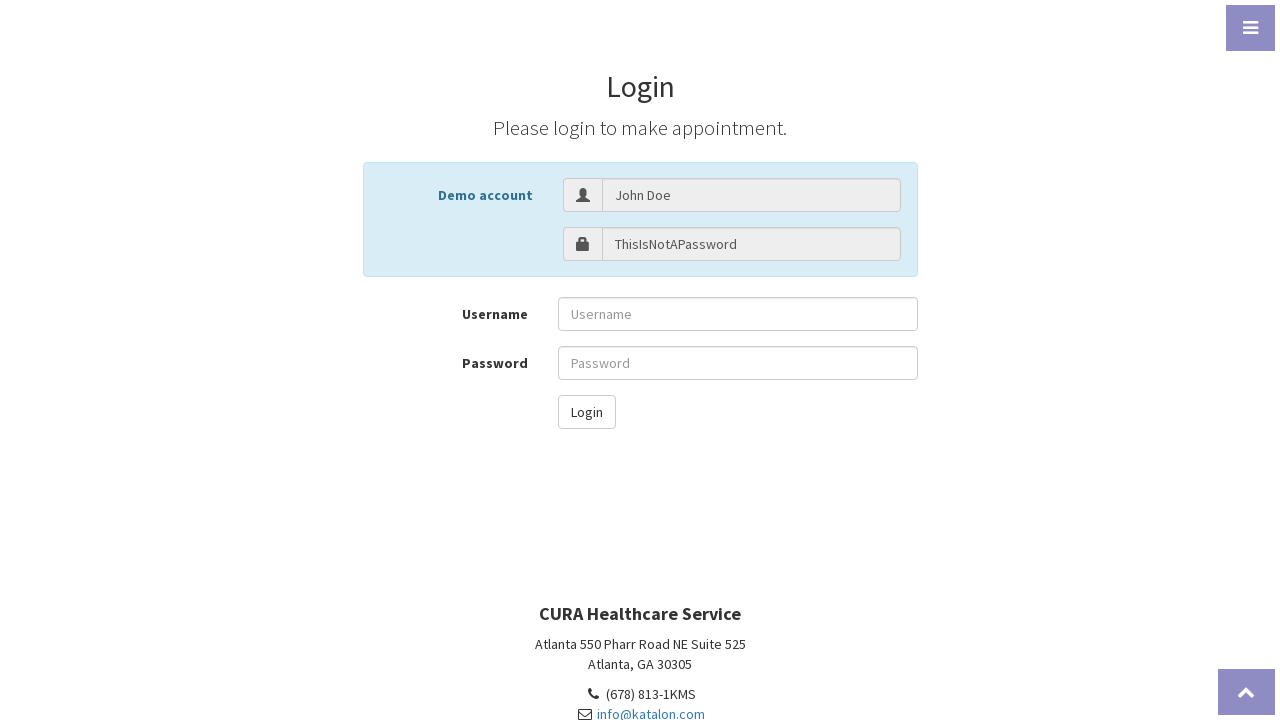

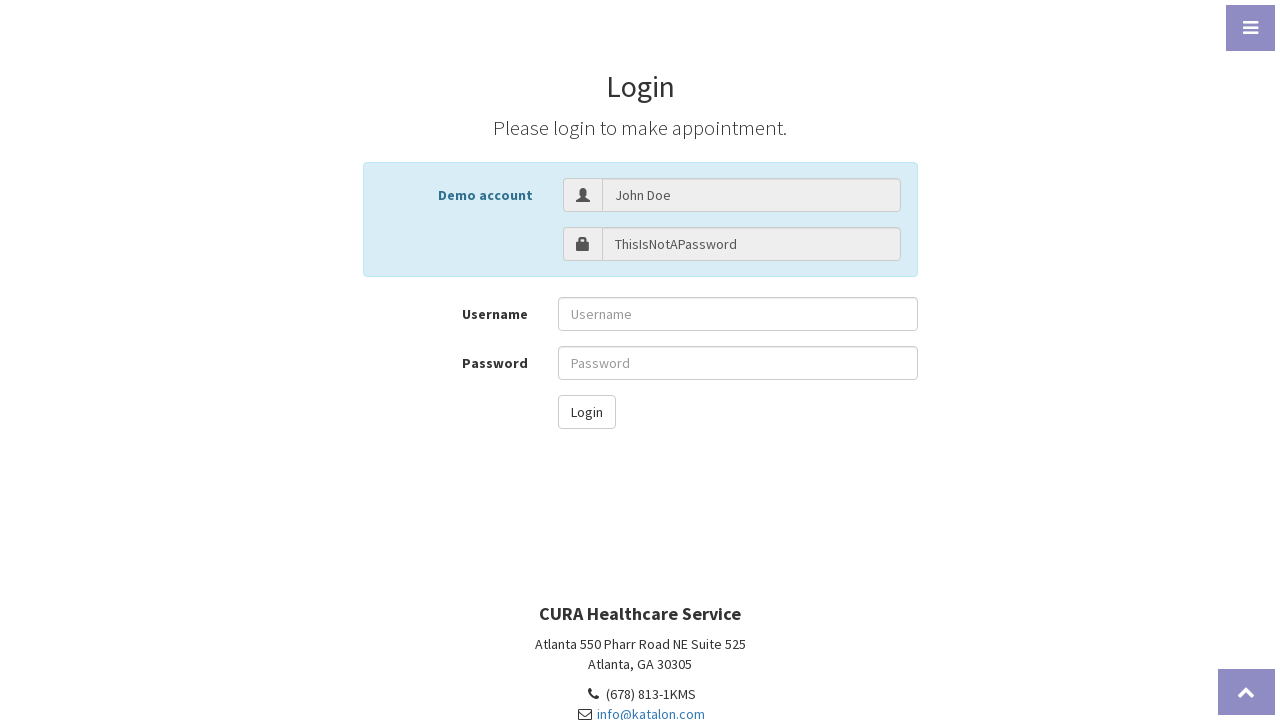